Tests the search functionality on Python.org by searching for "pycon" and verifying results are found

Starting URL: http://www.python.org

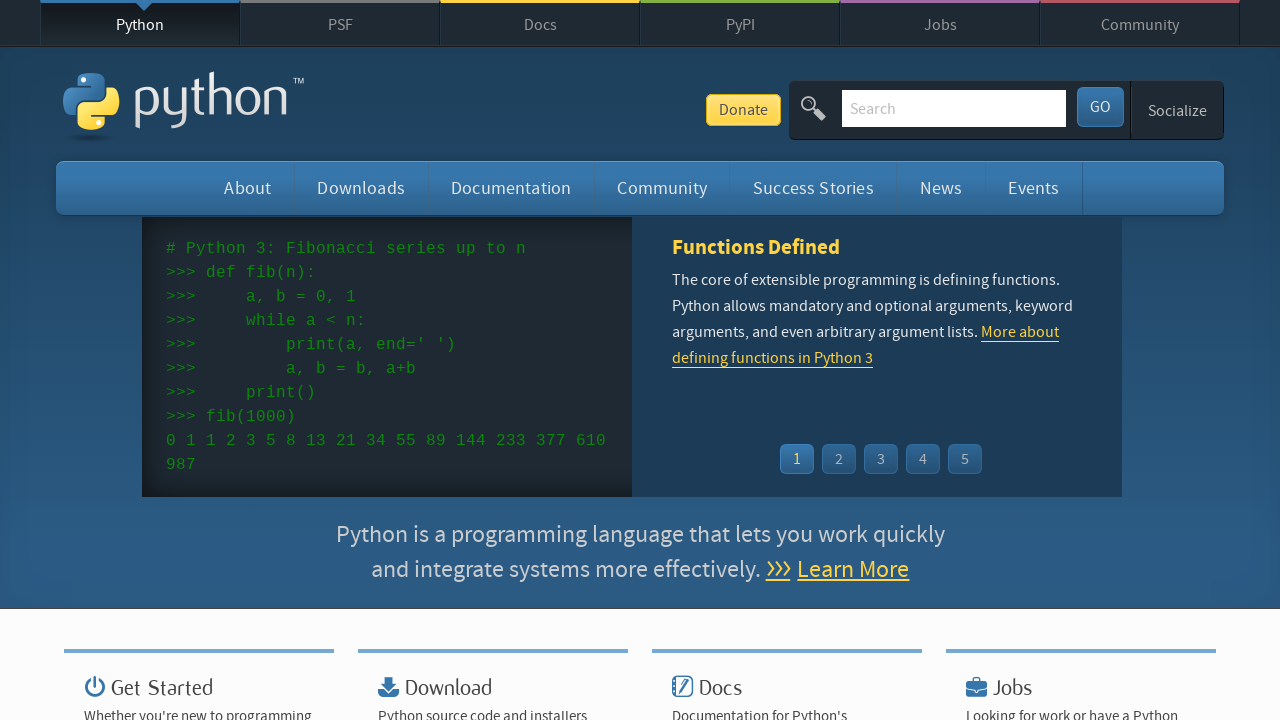

Filled search input with 'pycon' on input[name='q']
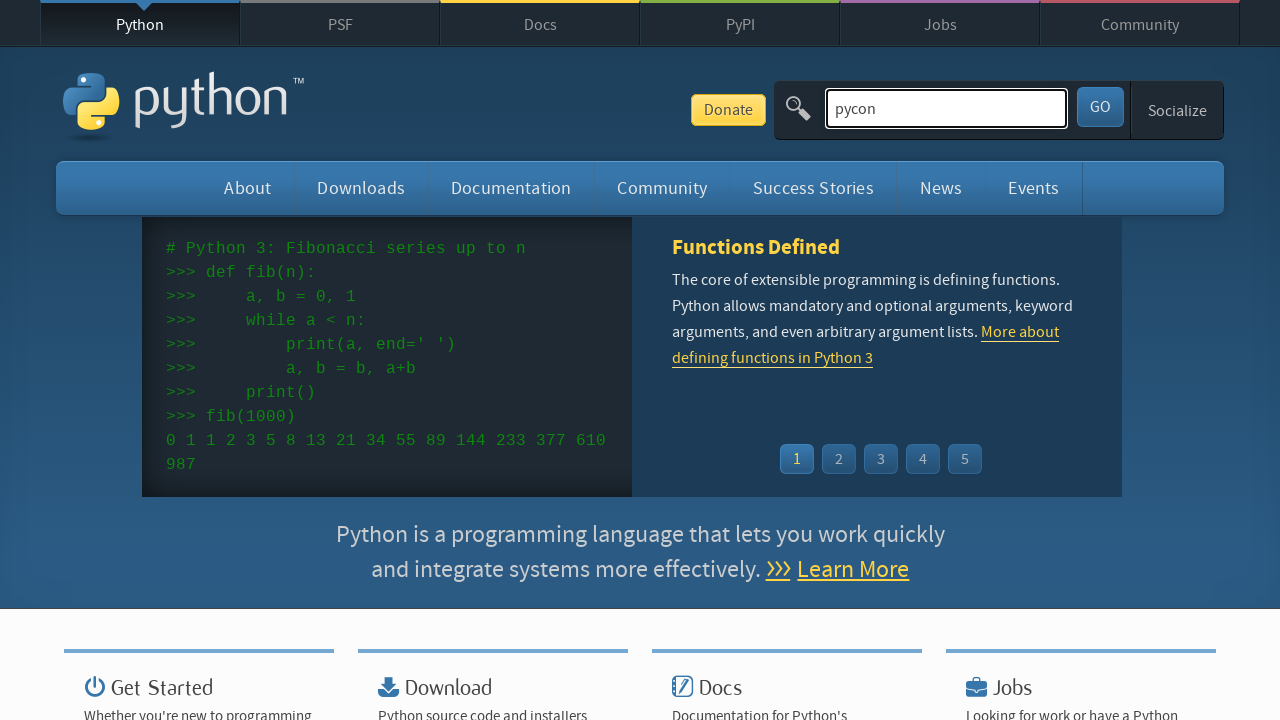

Pressed Enter to submit search query on input[name='q']
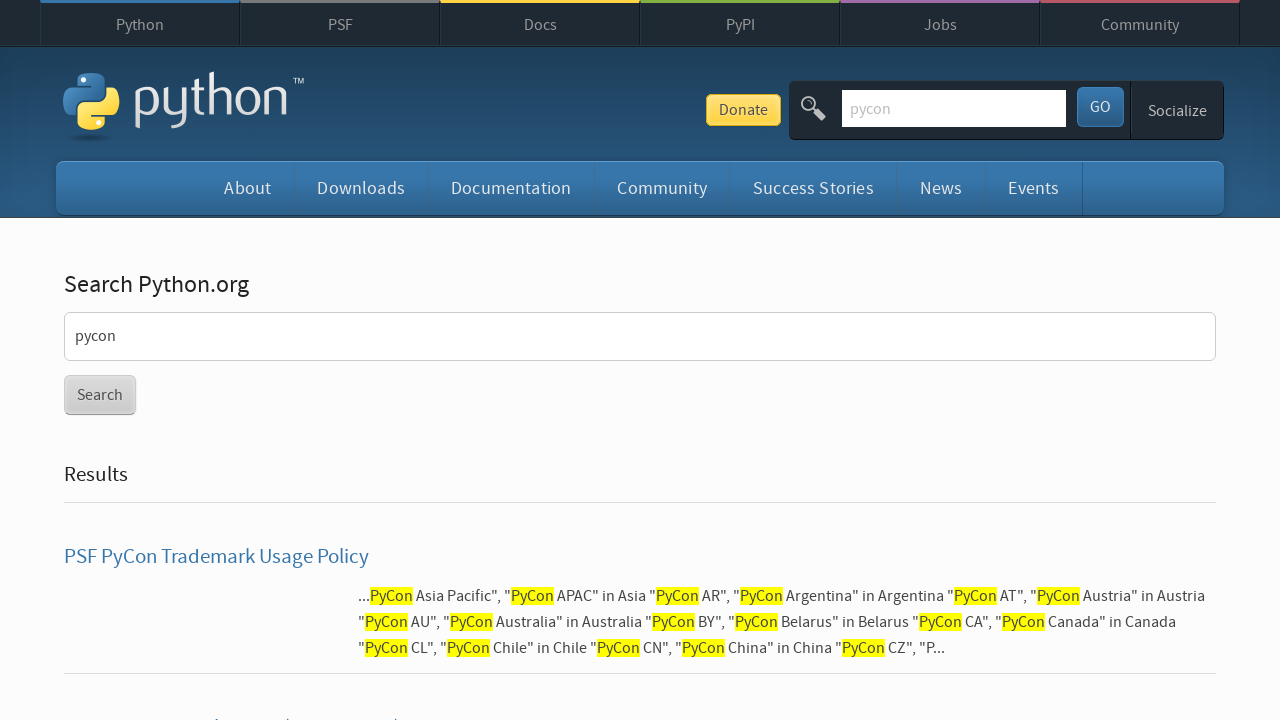

Search results page loaded (networkidle)
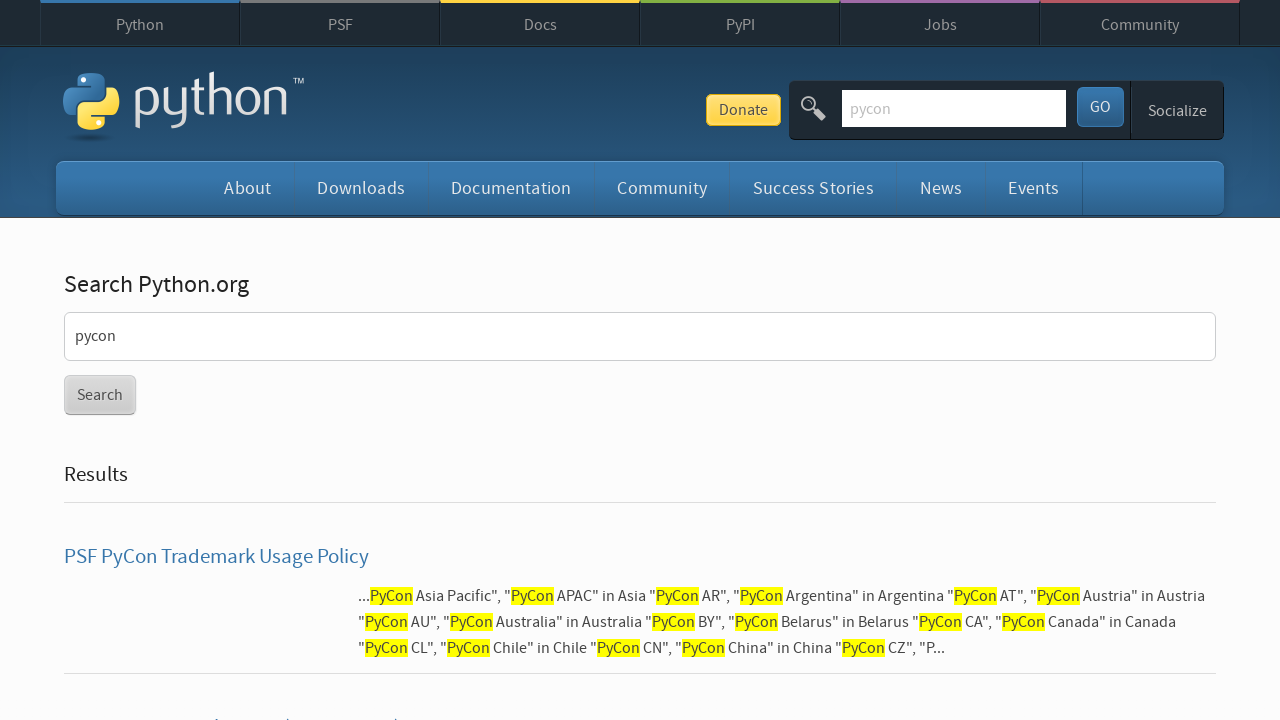

Verified that search results were found for 'pycon'
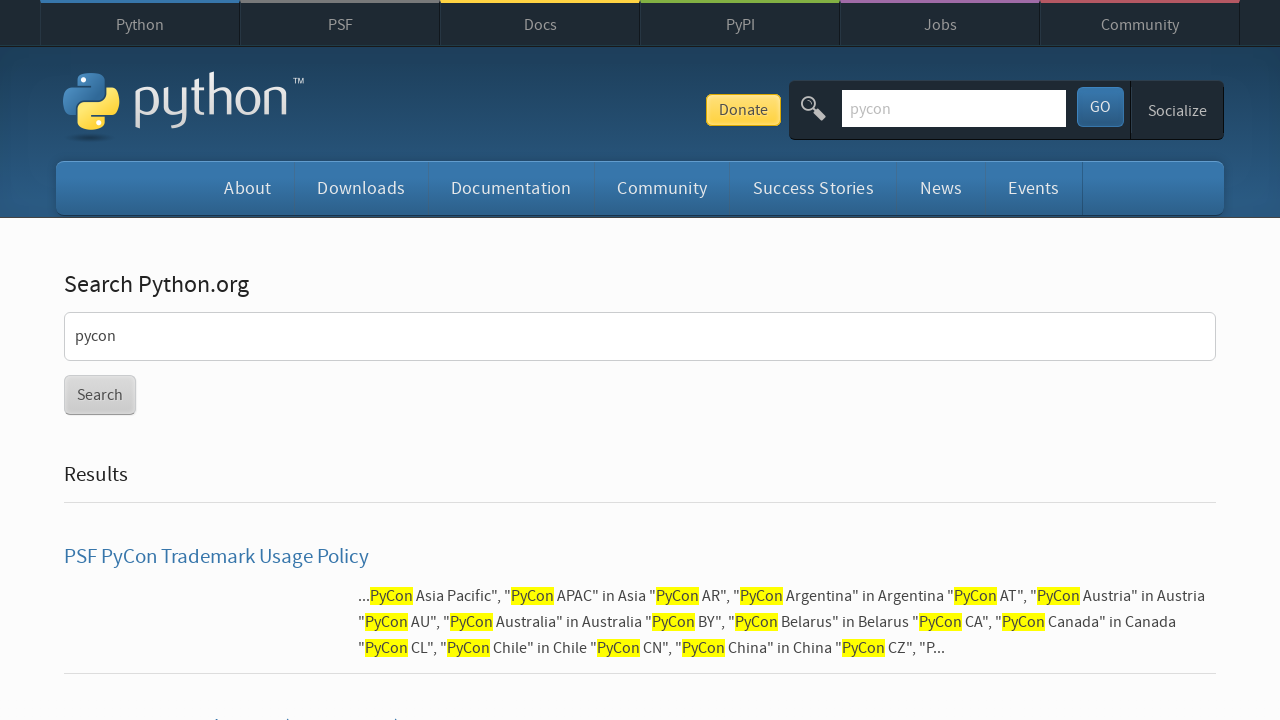

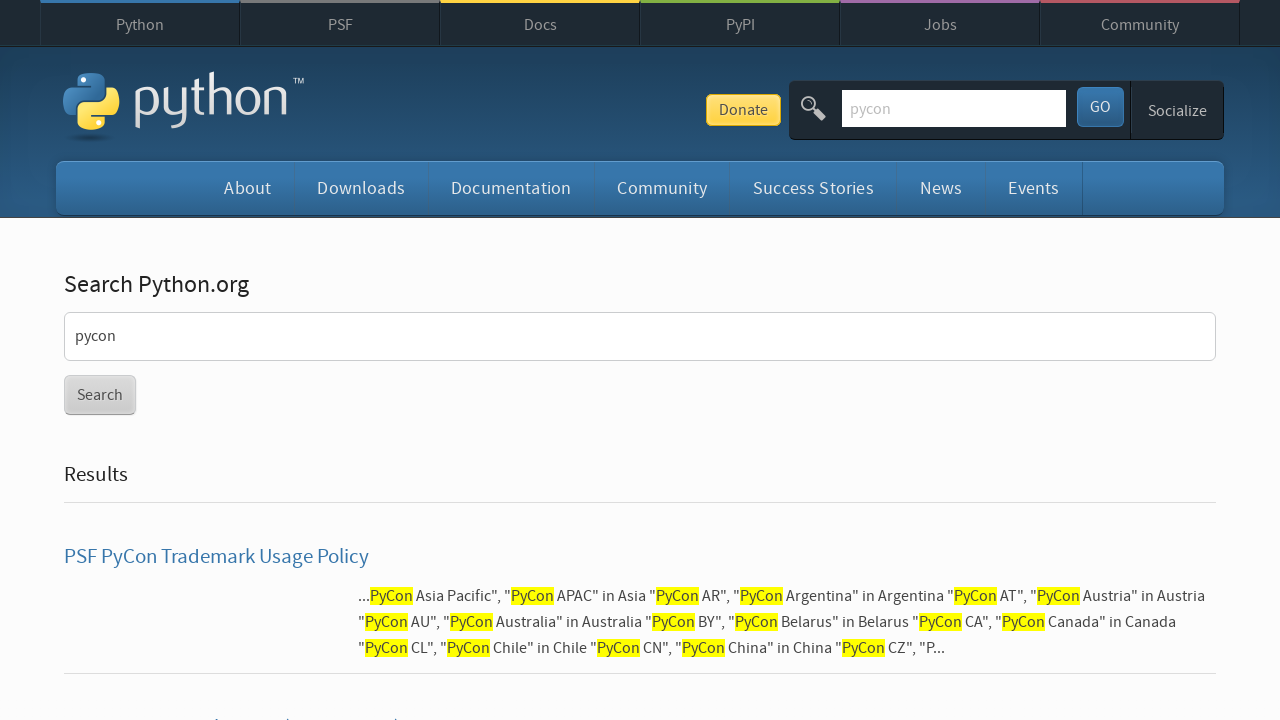